Waits for a price to drop to $100, clicks book button, solves a mathematical problem and submits the answer

Starting URL: http://suninjuly.github.io/explicit_wait2.html

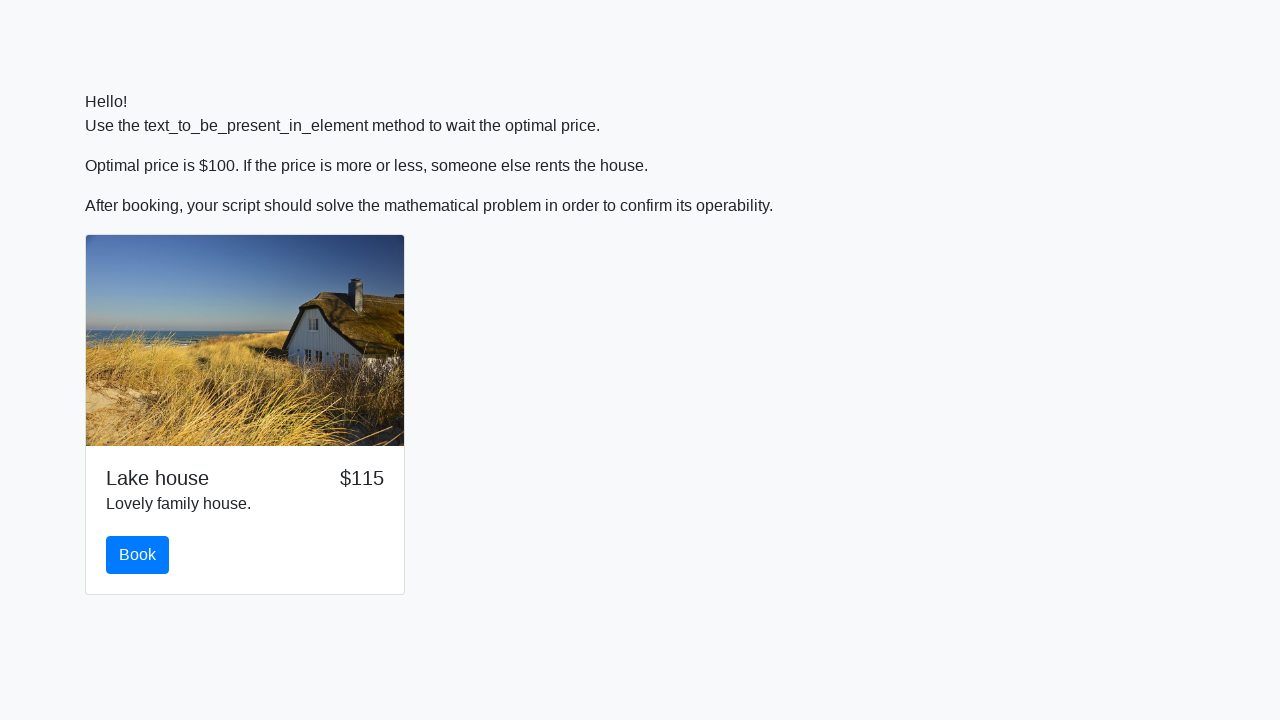

Waited for price to drop to $100
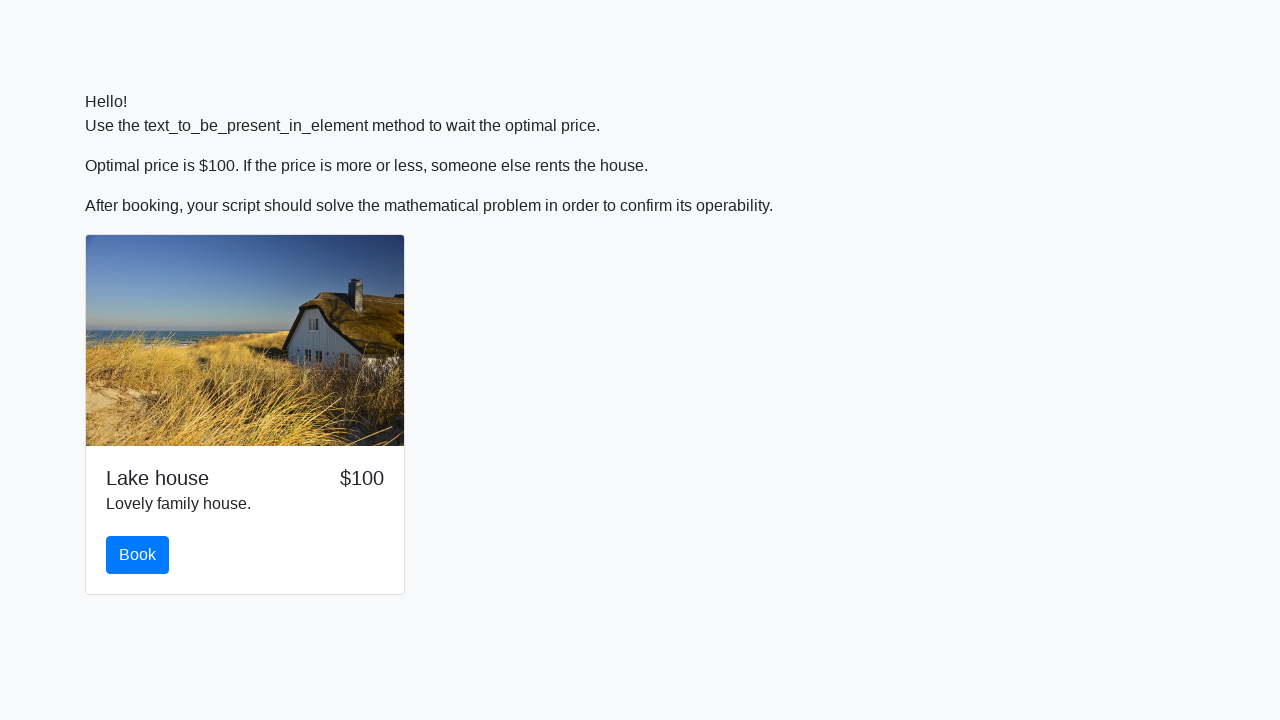

Clicked the Book button at (138, 555) on #book
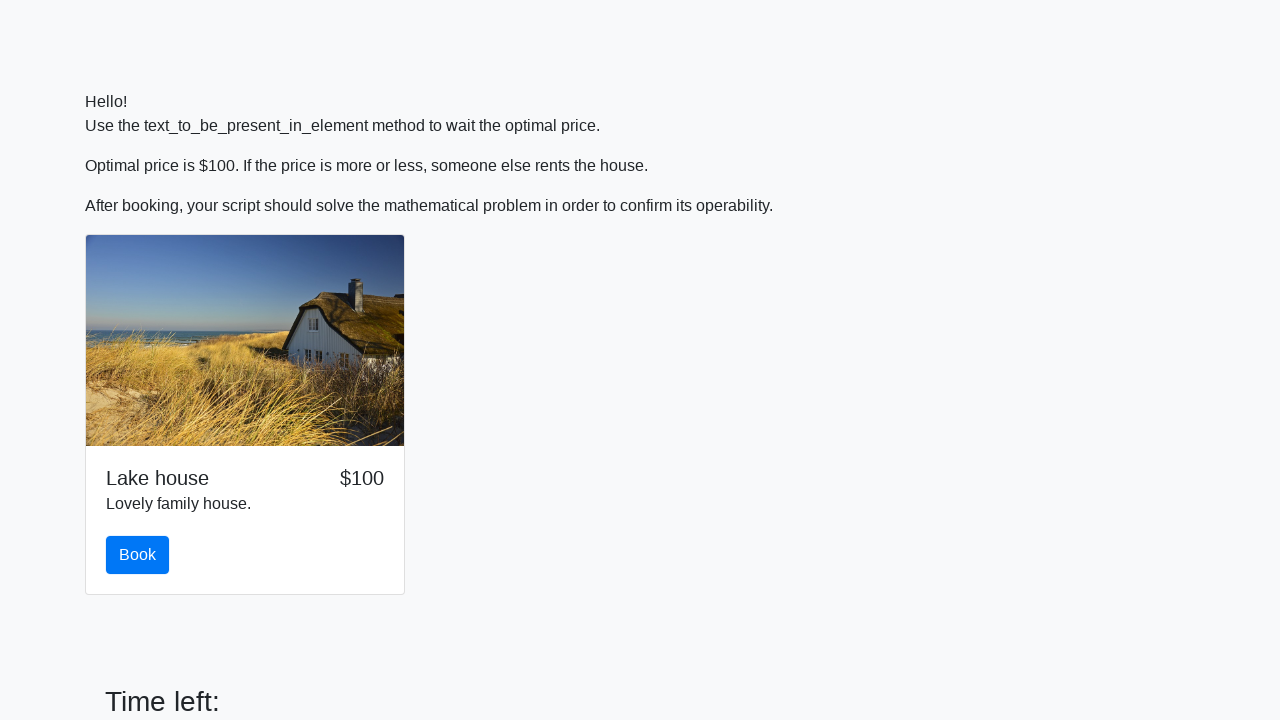

Scrolled down the page by 200 pixels
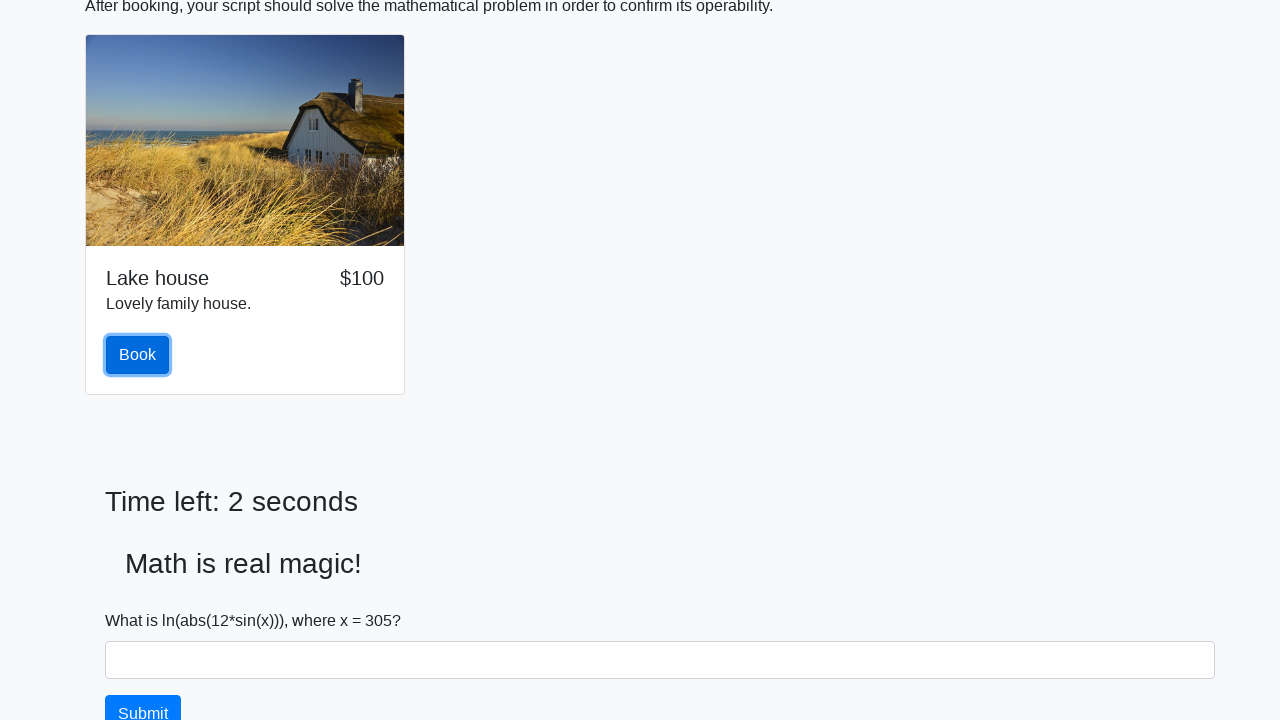

Retrieved input value: 305
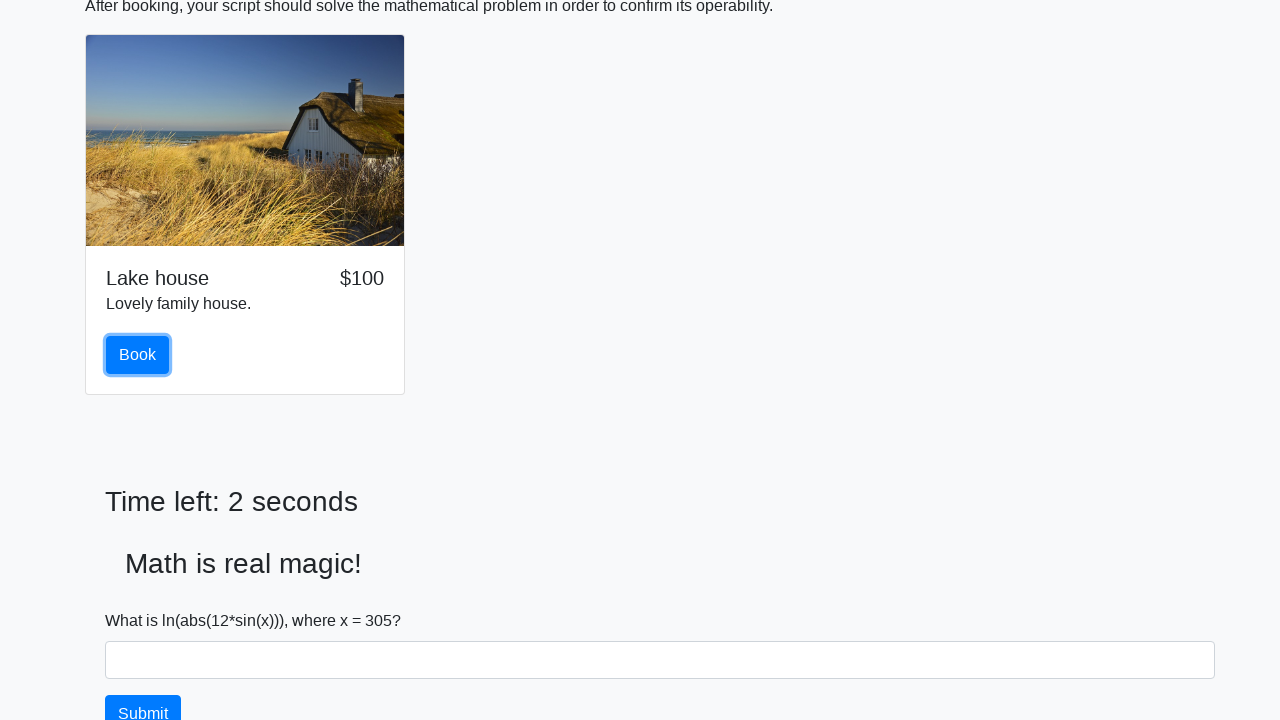

Calculated mathematical answer: 1.147036450101621
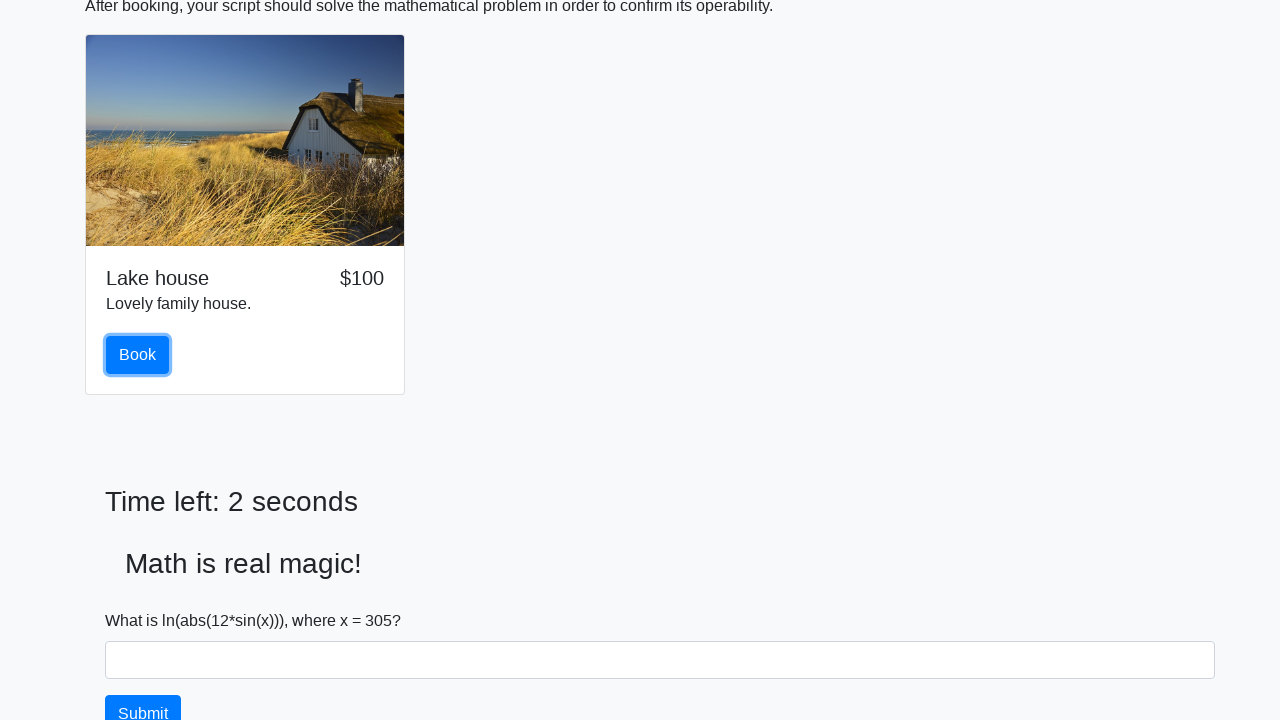

Filled answer field with calculated value on #answer
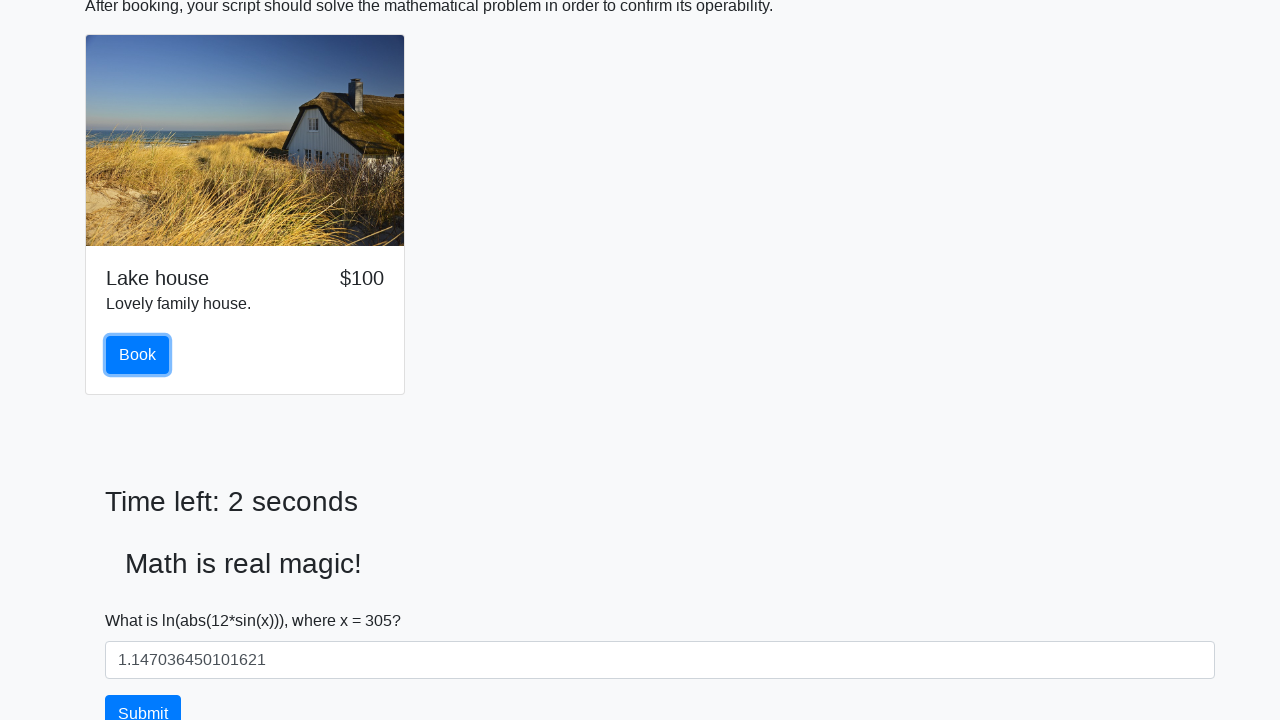

Clicked the Submit button to submit the answer at (143, 701) on #solve
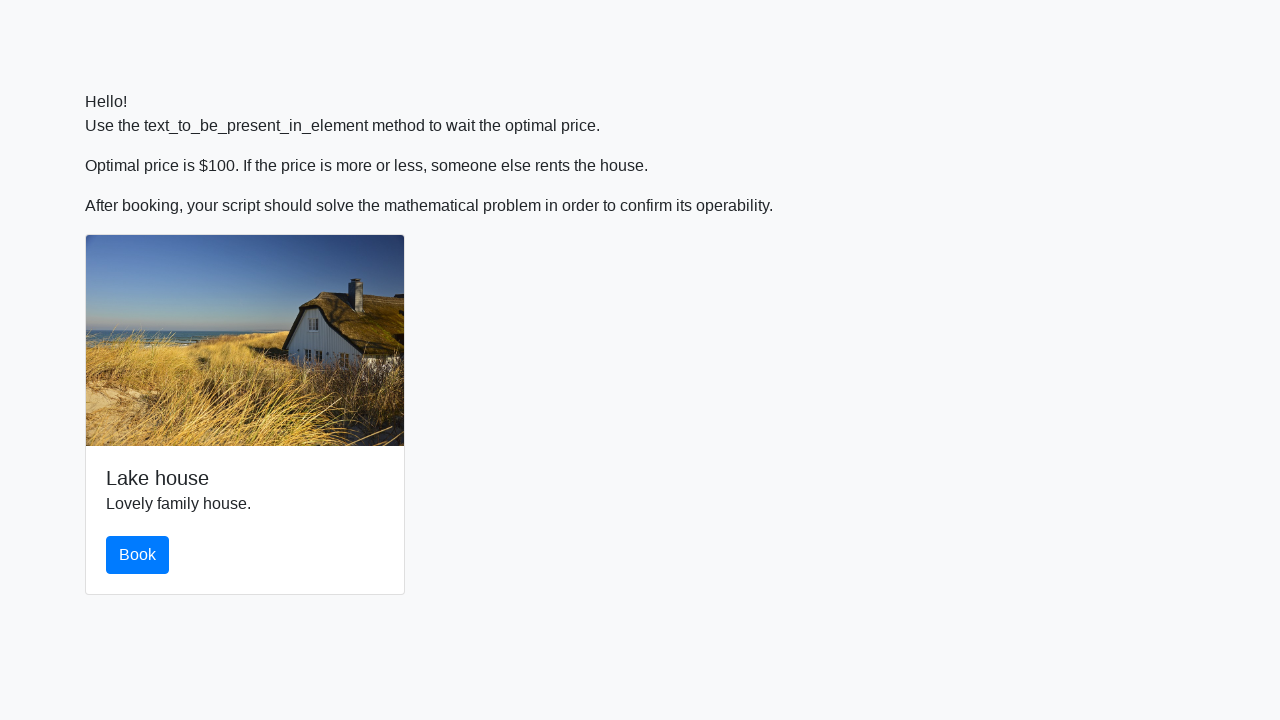

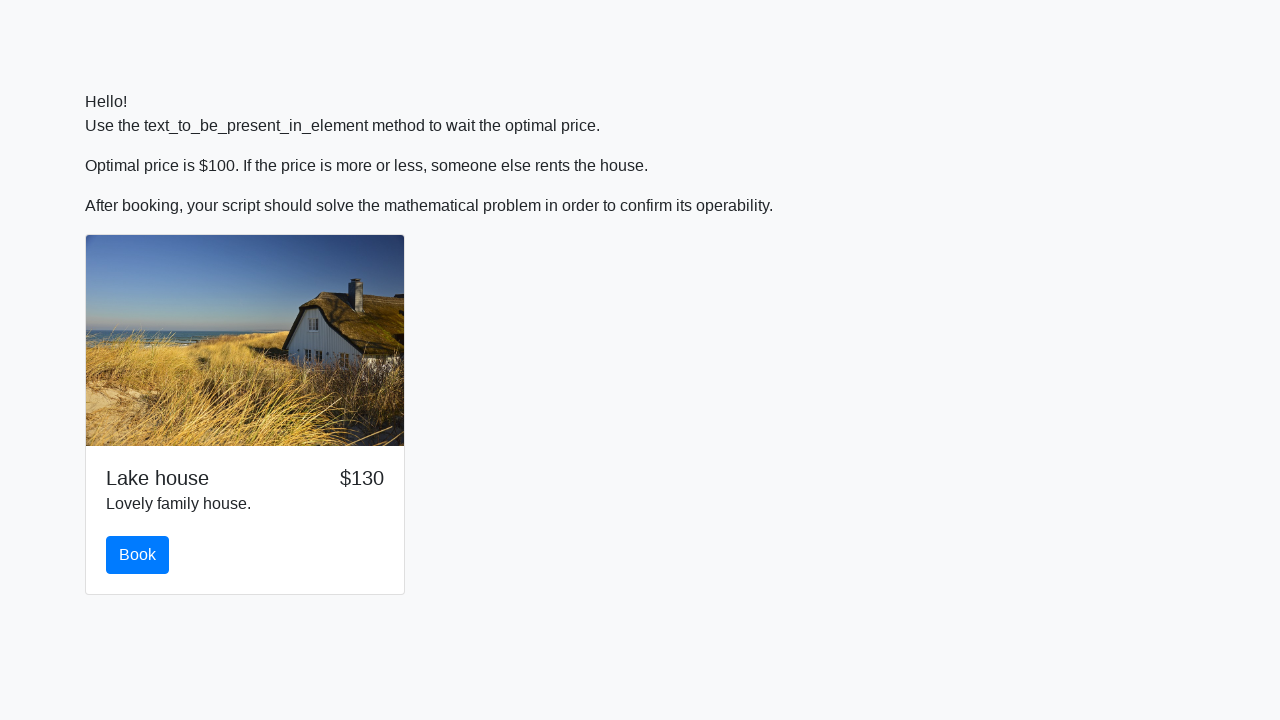